Tests sorting the Email column in ascending order by clicking the column header

Starting URL: http://the-internet.herokuapp.com/tables

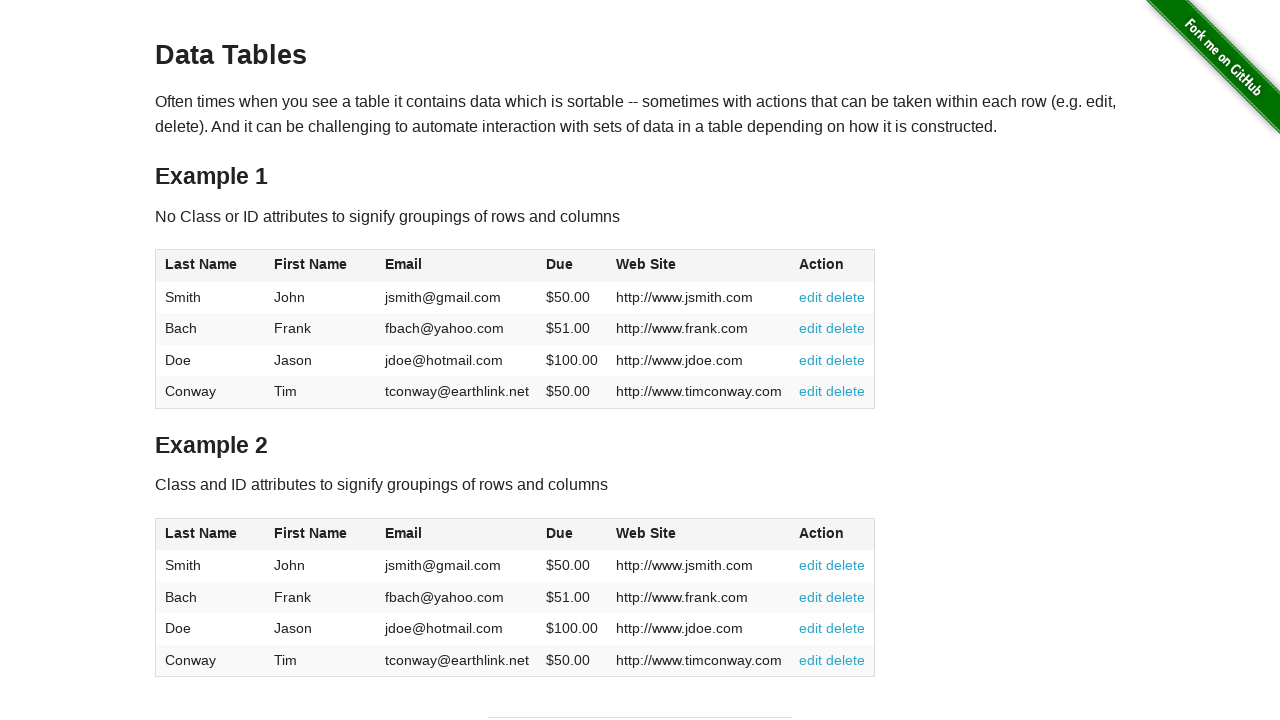

Clicked Email column header to sort in ascending order at (457, 266) on #table1 thead tr th:nth-of-type(3)
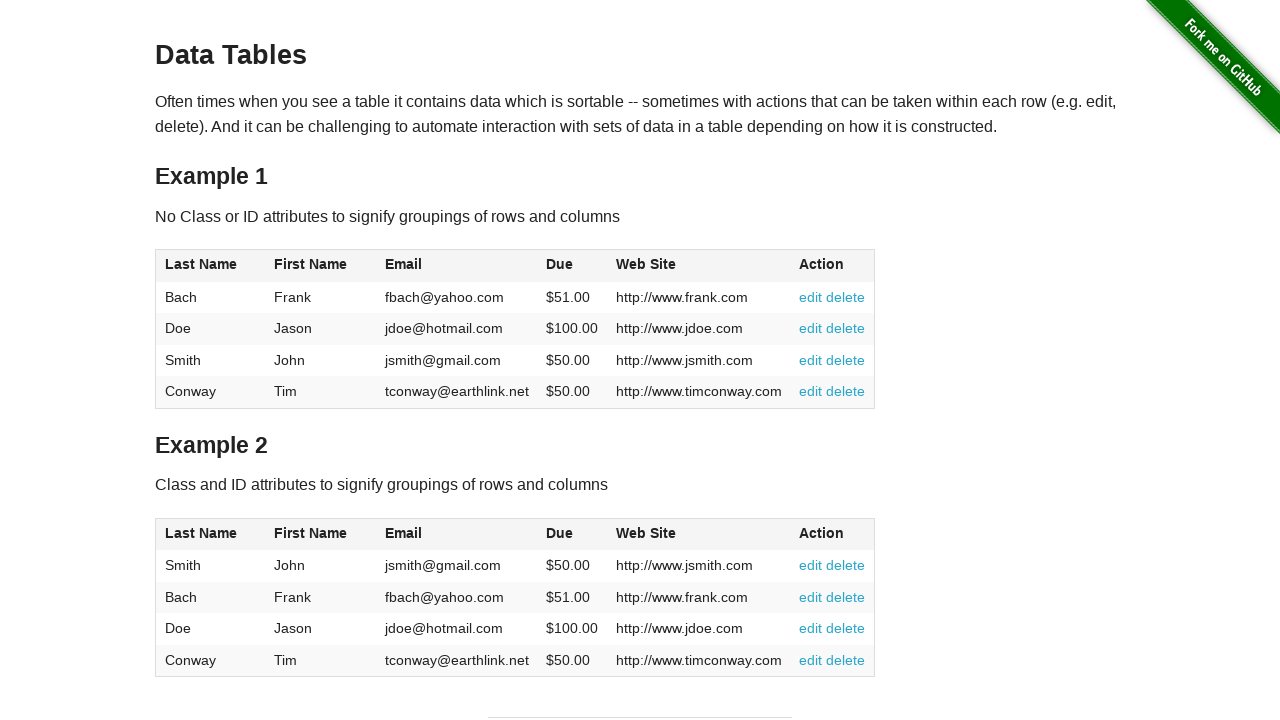

Waited for table to be sorted and Email column to be visible
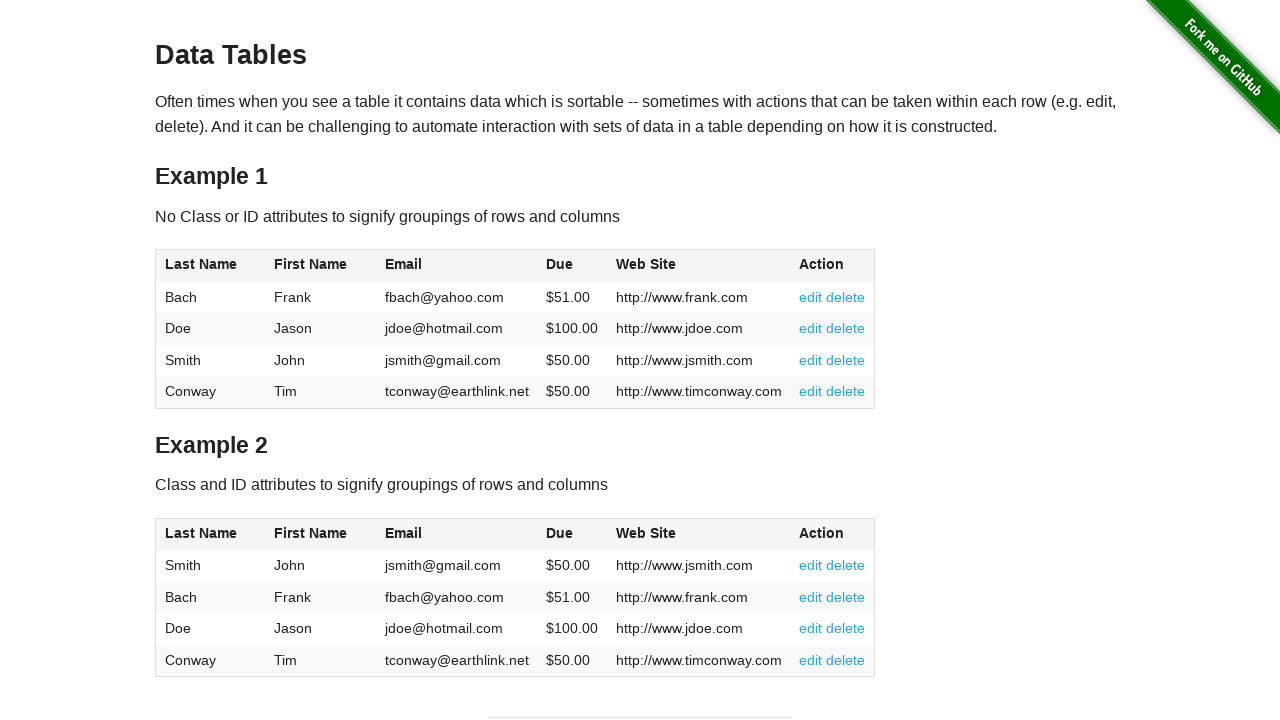

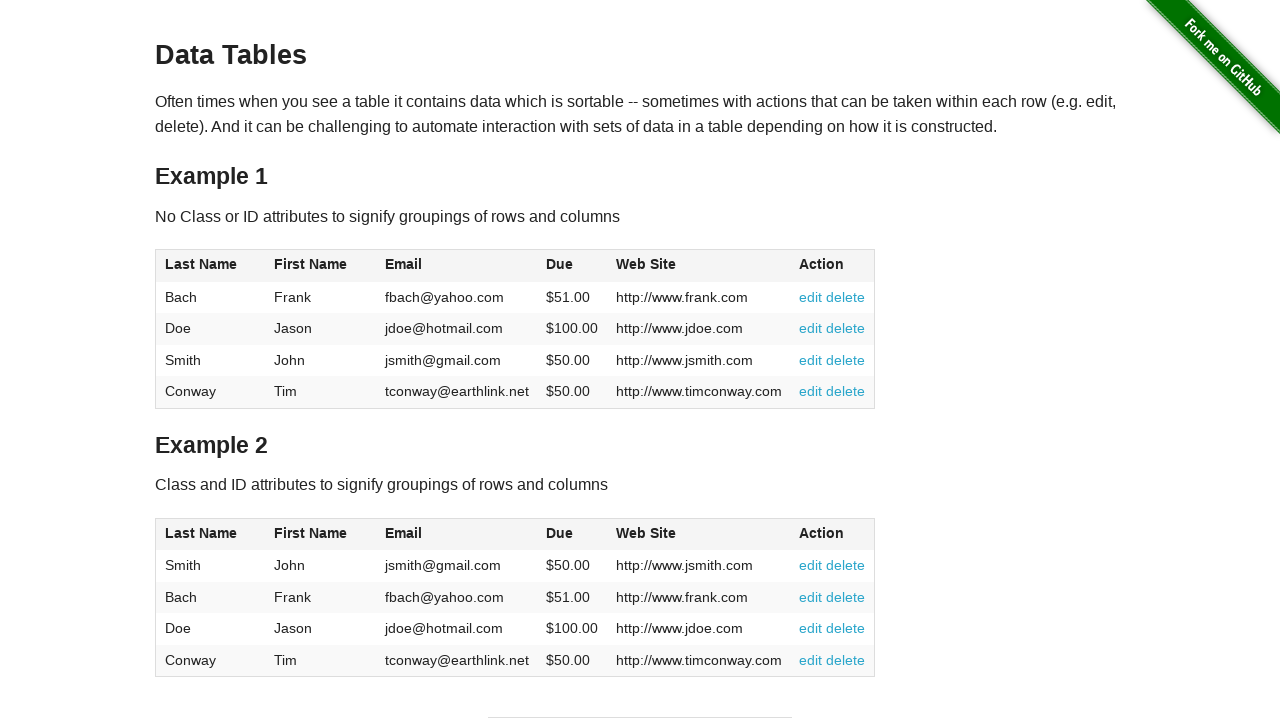